Tests drag and drop functionality by dragging an element from source to target and verifying the drop was successful

Starting URL: http://jqueryui.com/resources/demos/droppable/default.html

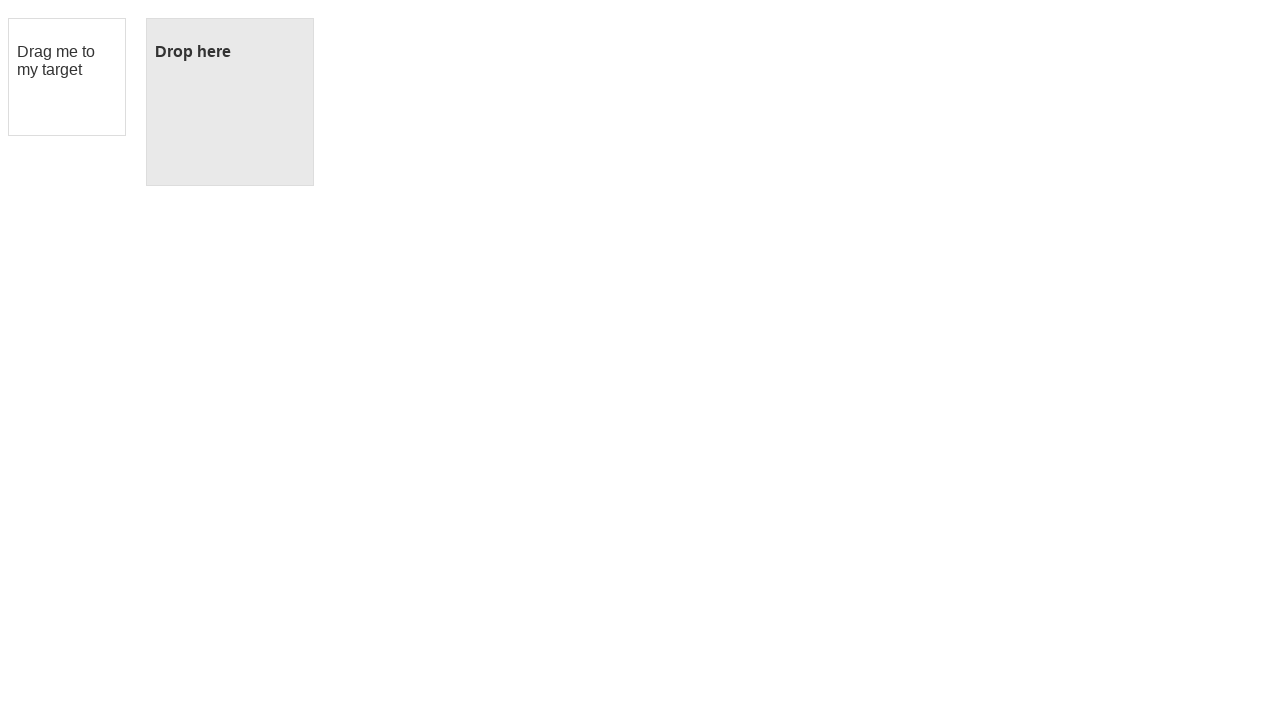

Located draggable source element
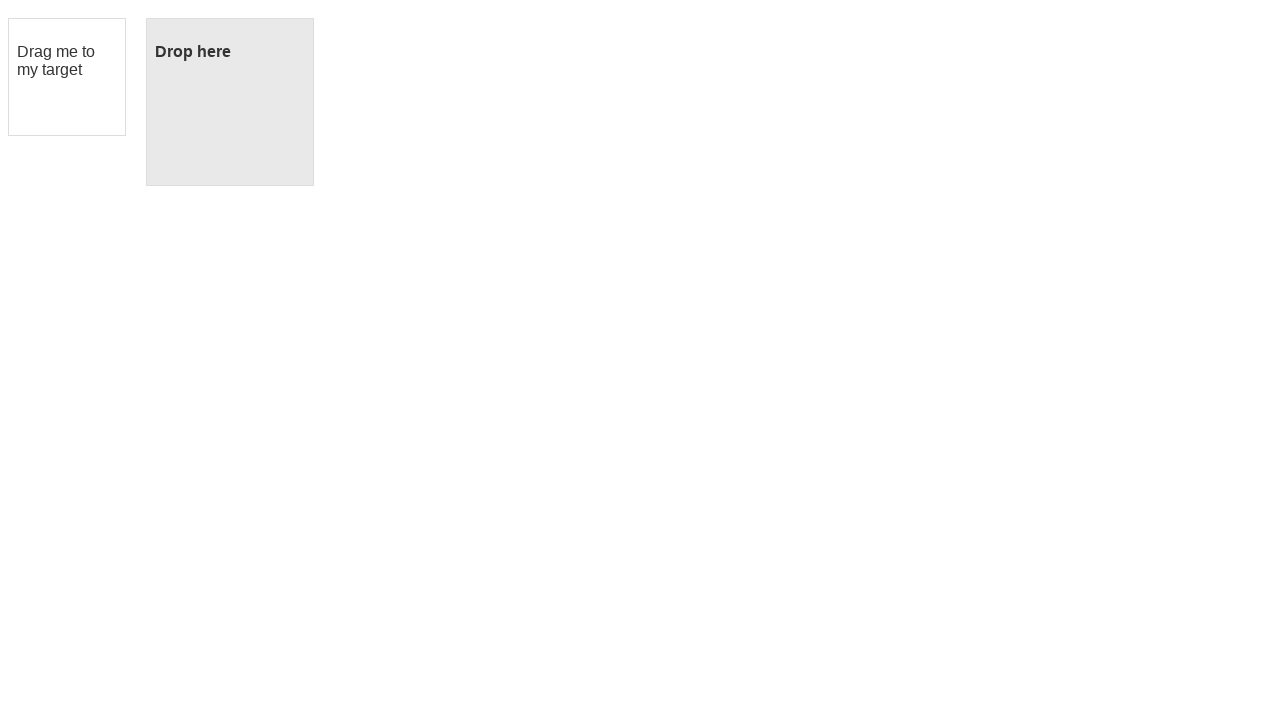

Located droppable target element
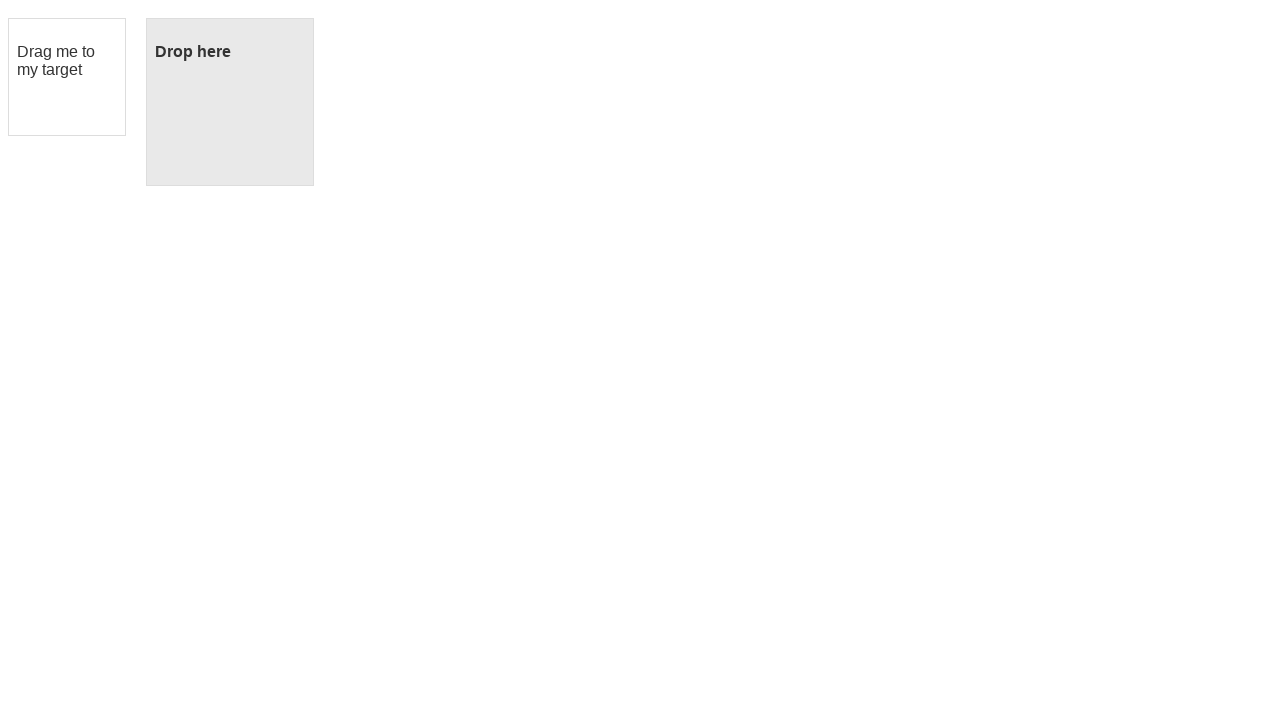

Dragged source element to target element at (230, 102)
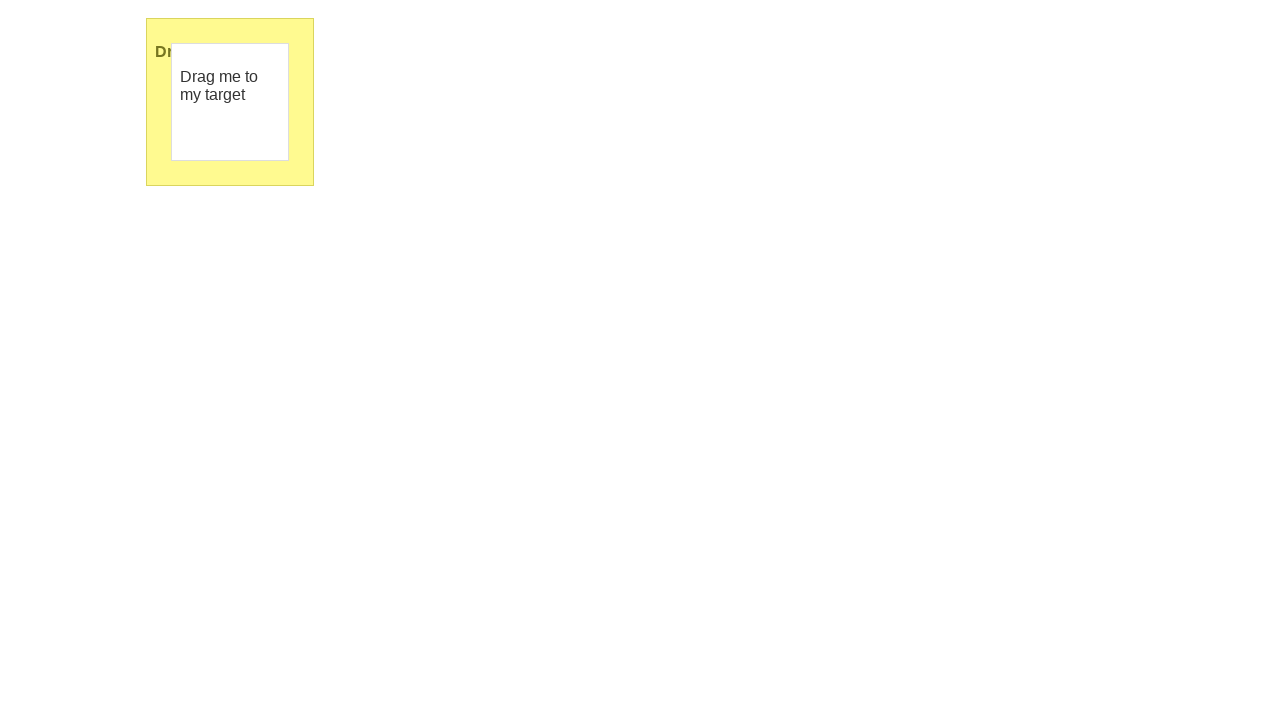

Verified drop was successful - target element displays 'Dropped!'
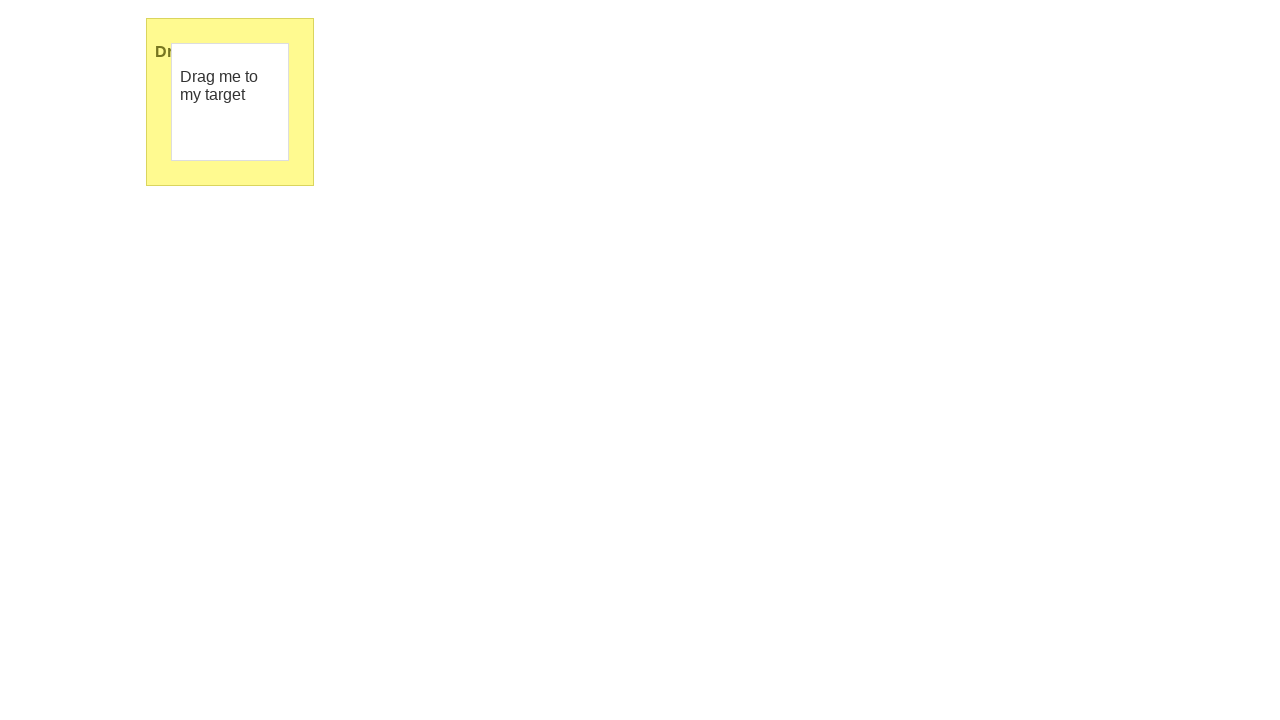

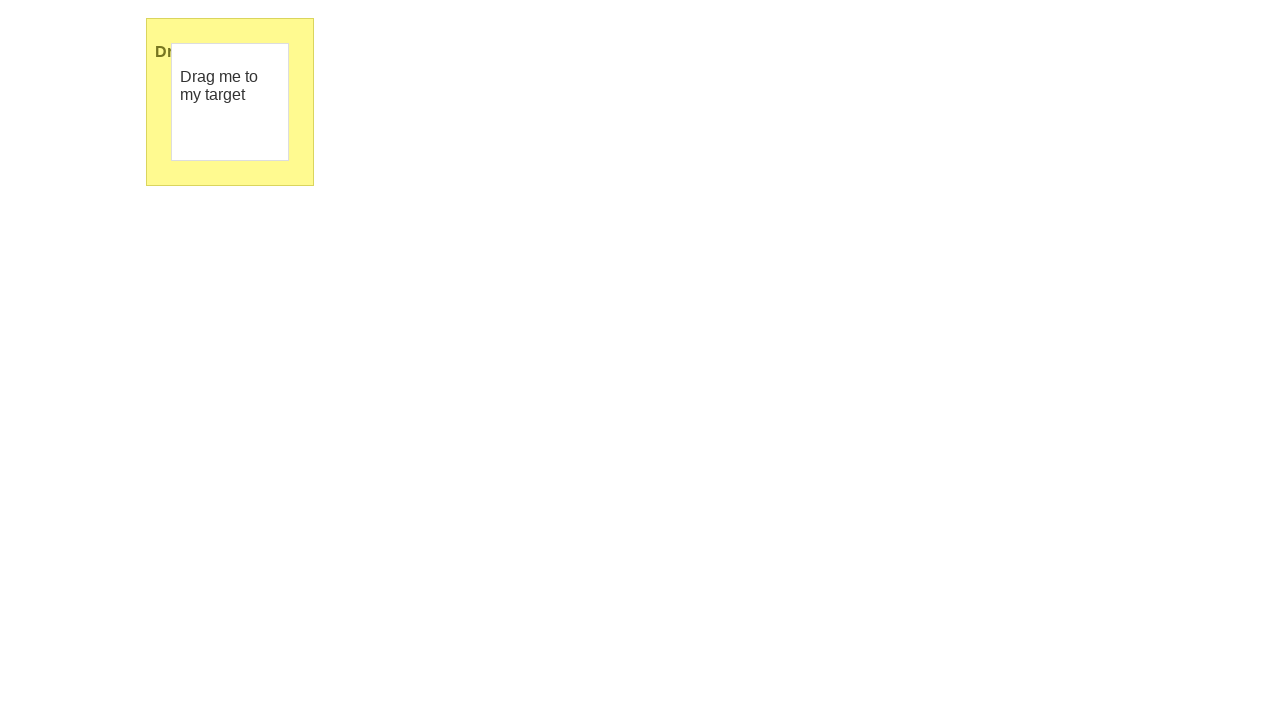